Tests that registration with all empty fields is rejected

Starting URL: https://davi-vert.vercel.app/index.html

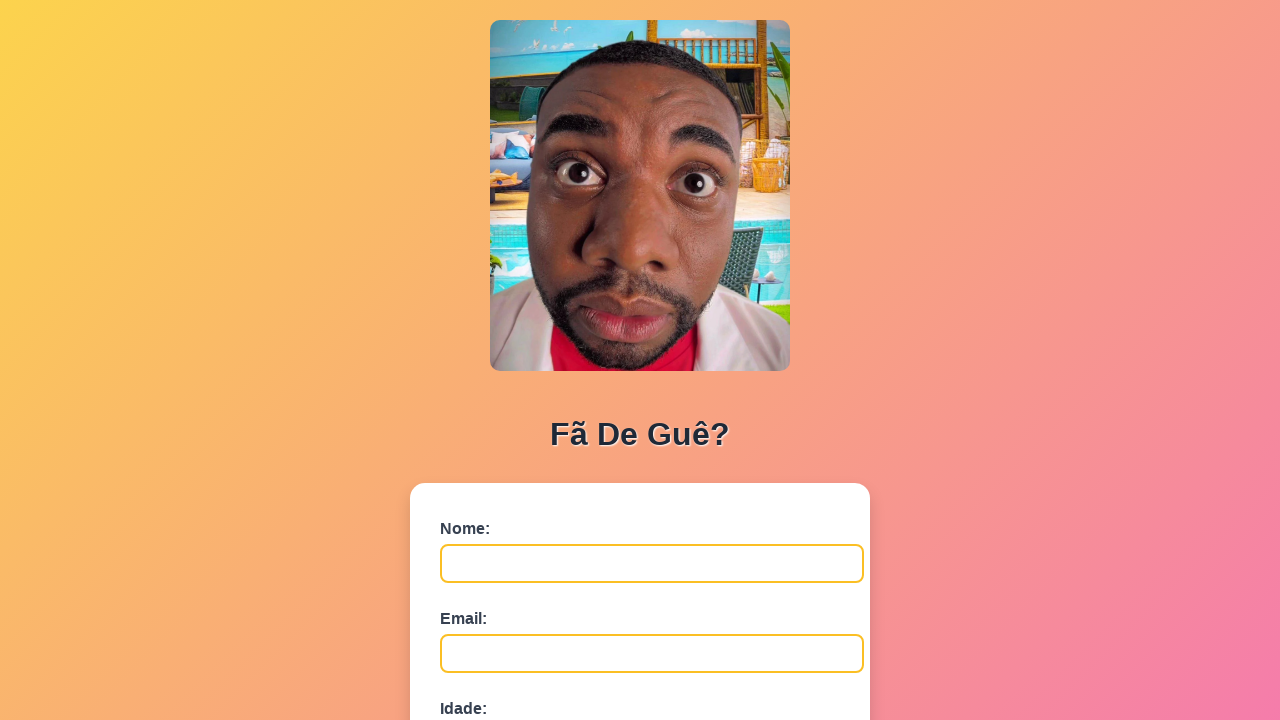

Cleared localStorage
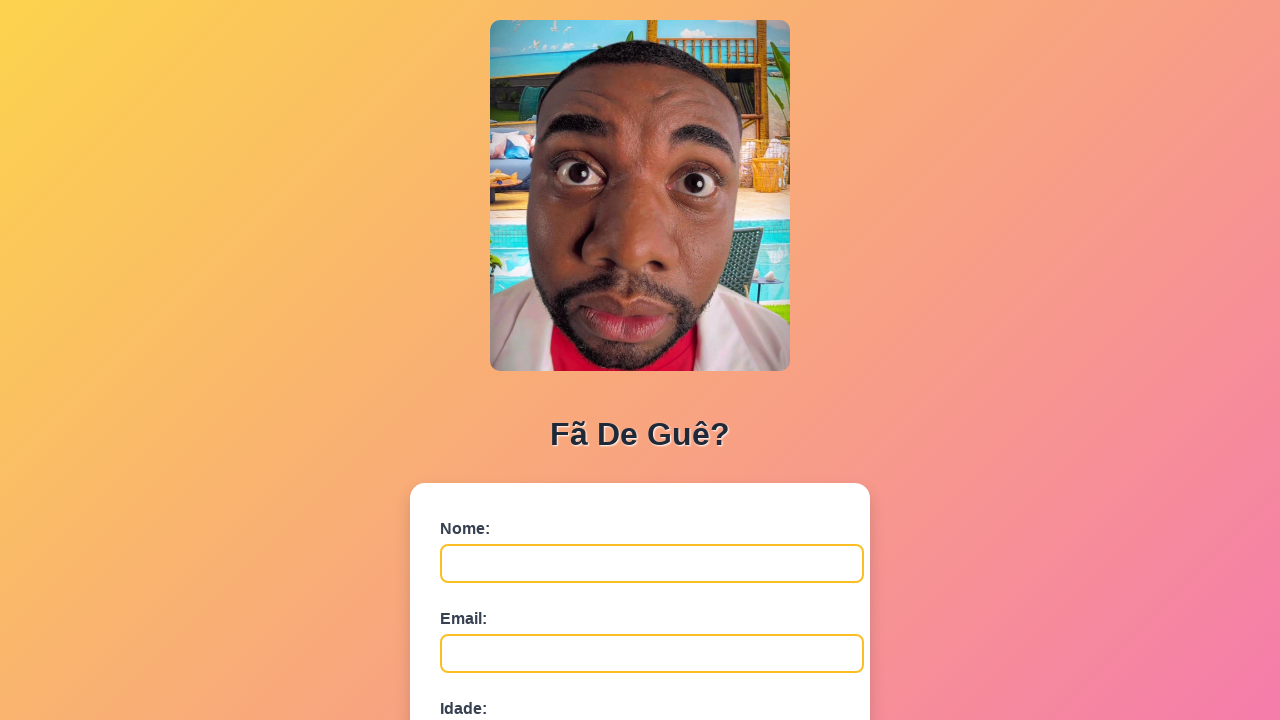

Filled nome field with empty value on #nome
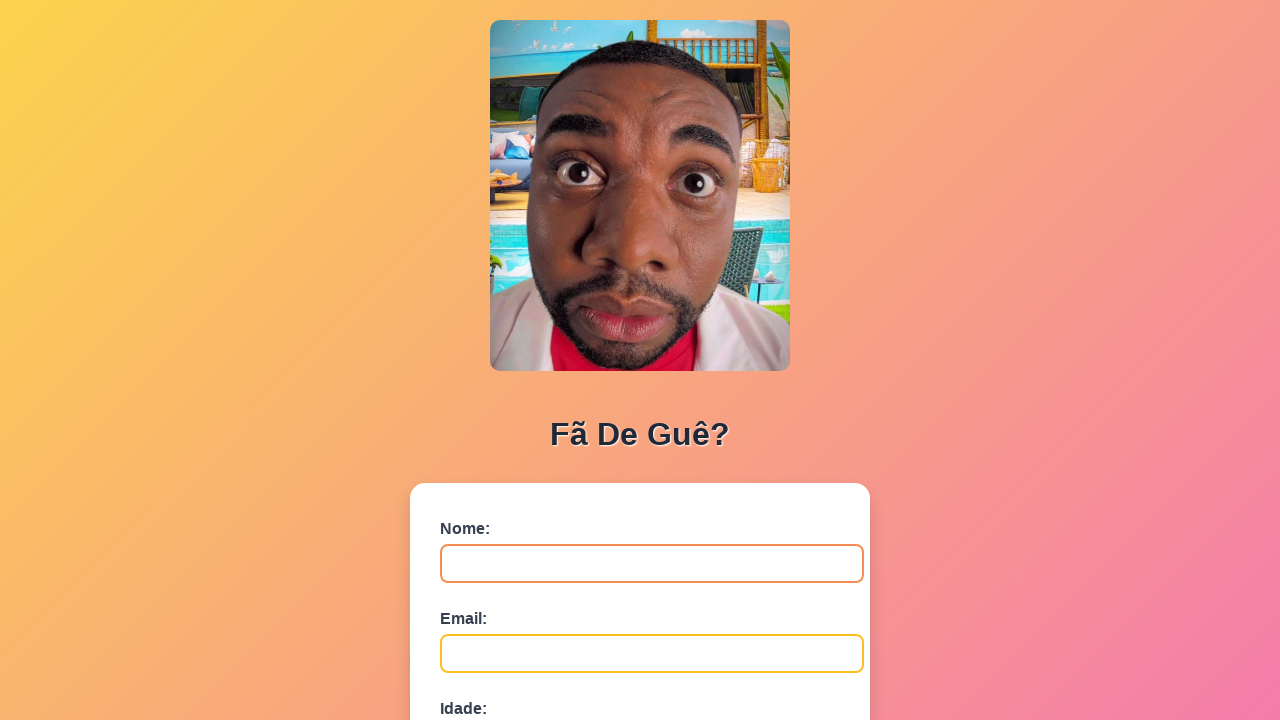

Filled email field with empty value on #email
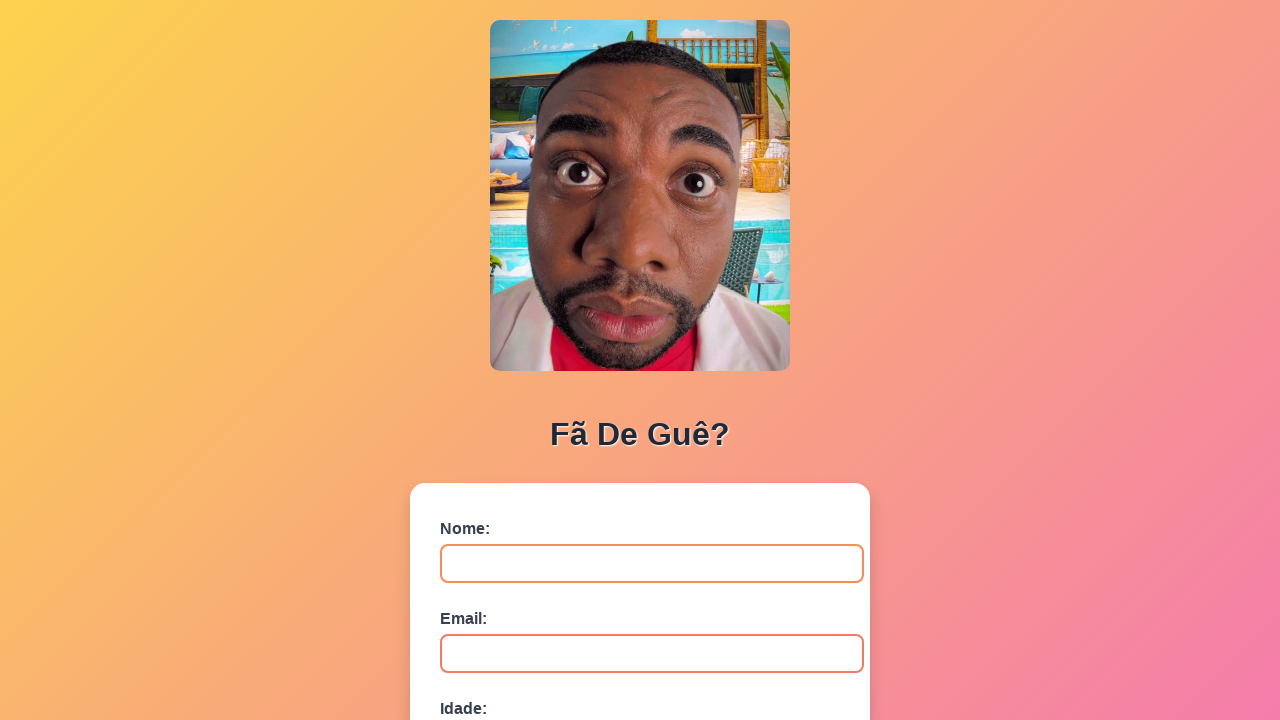

Filled idade field with empty value on #idade
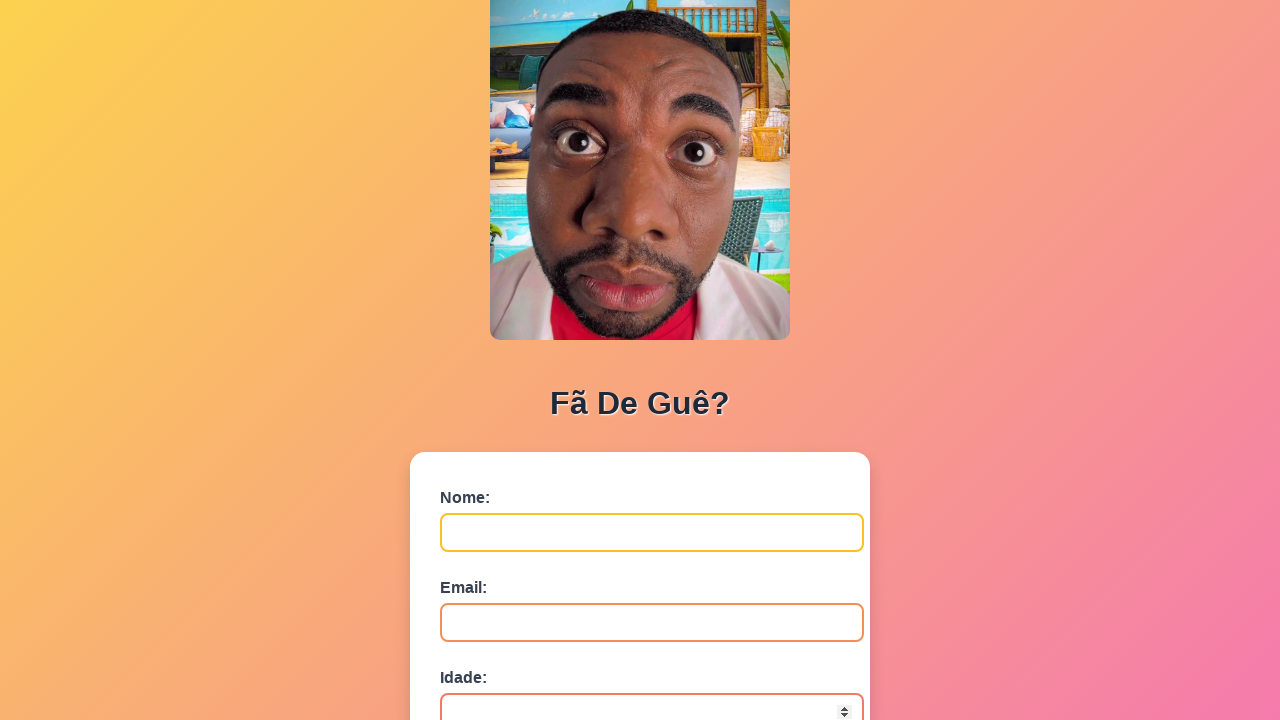

Clicked submit button with all empty fields at (490, 569) on button[type='submit']
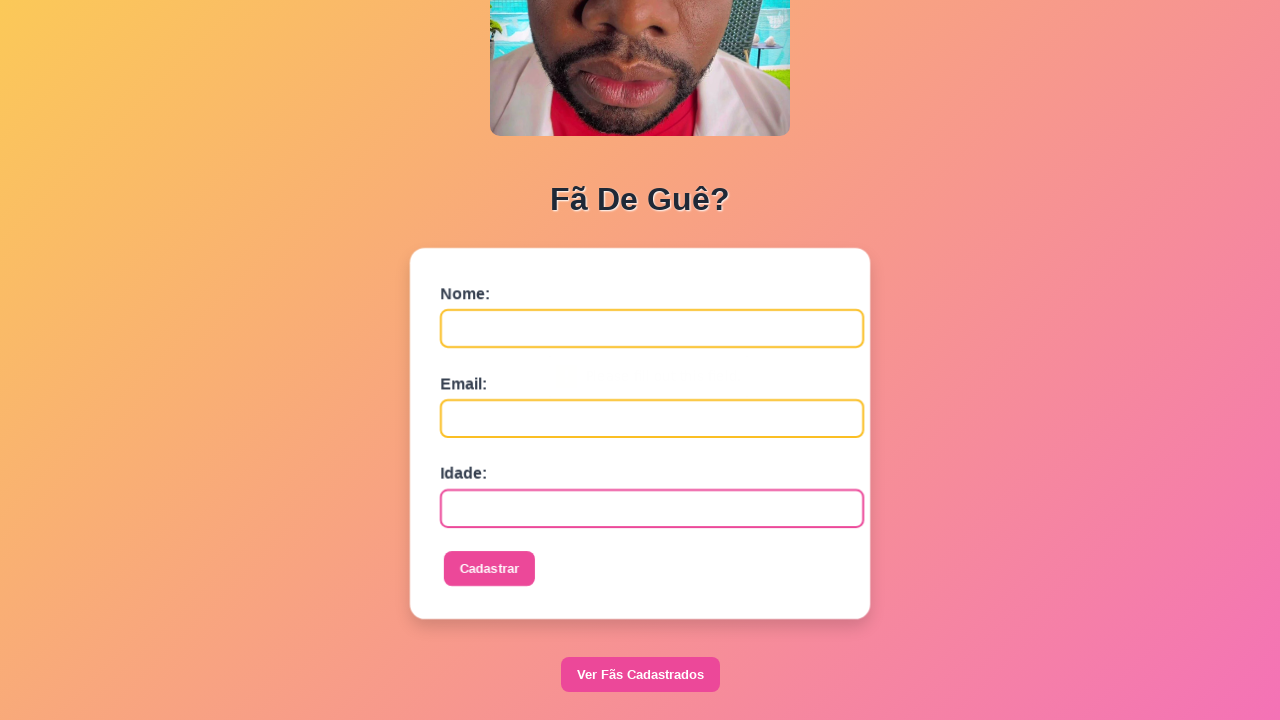

Set up dialog handler to accept alerts
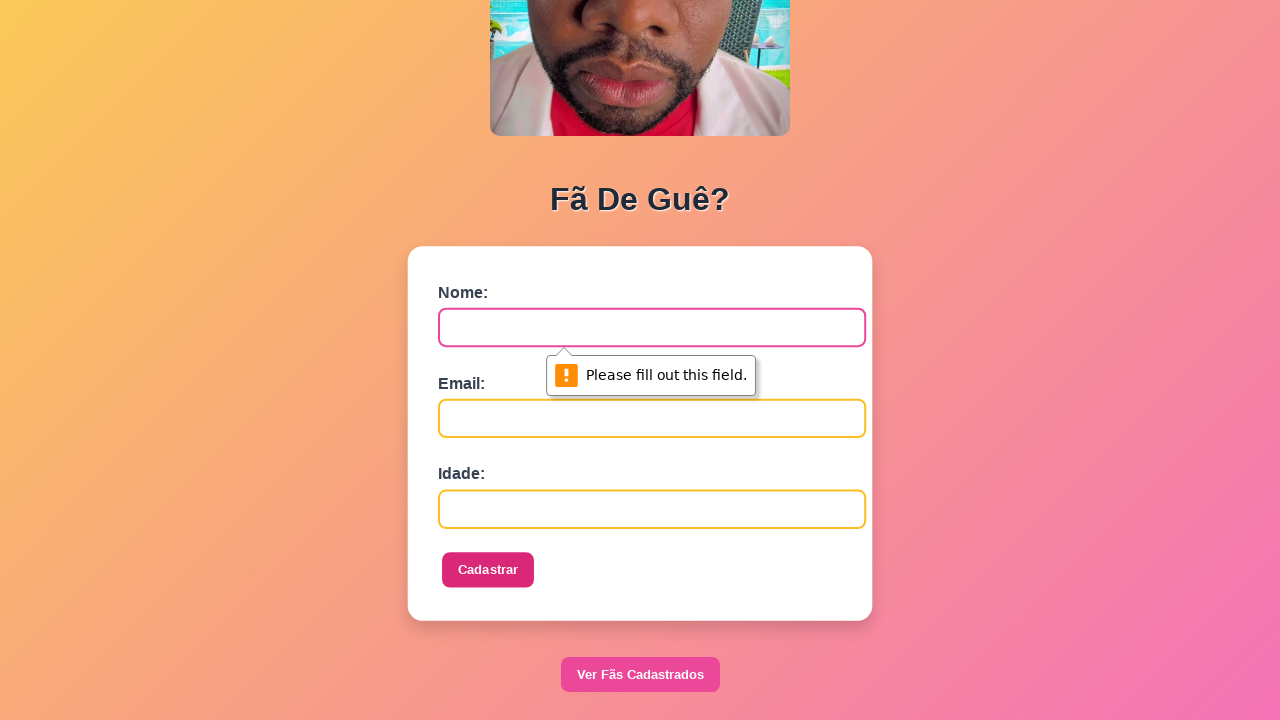

Waited 500ms for dialog to appear and be handled
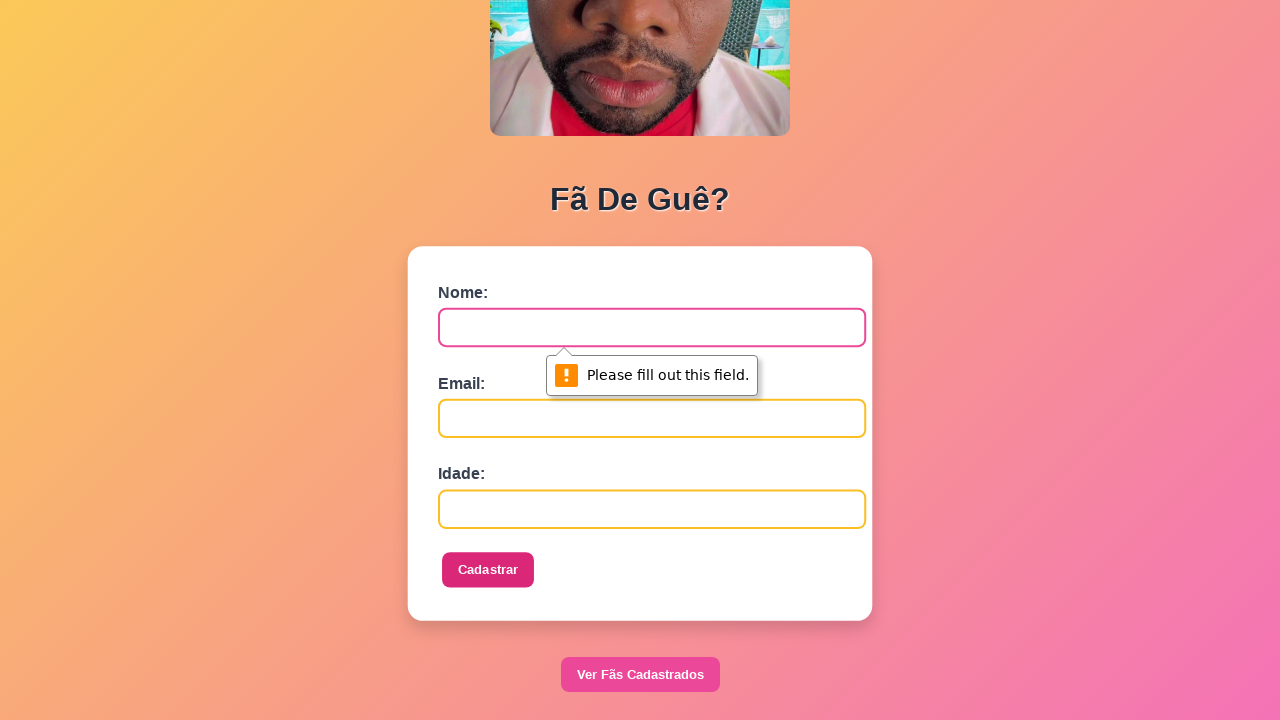

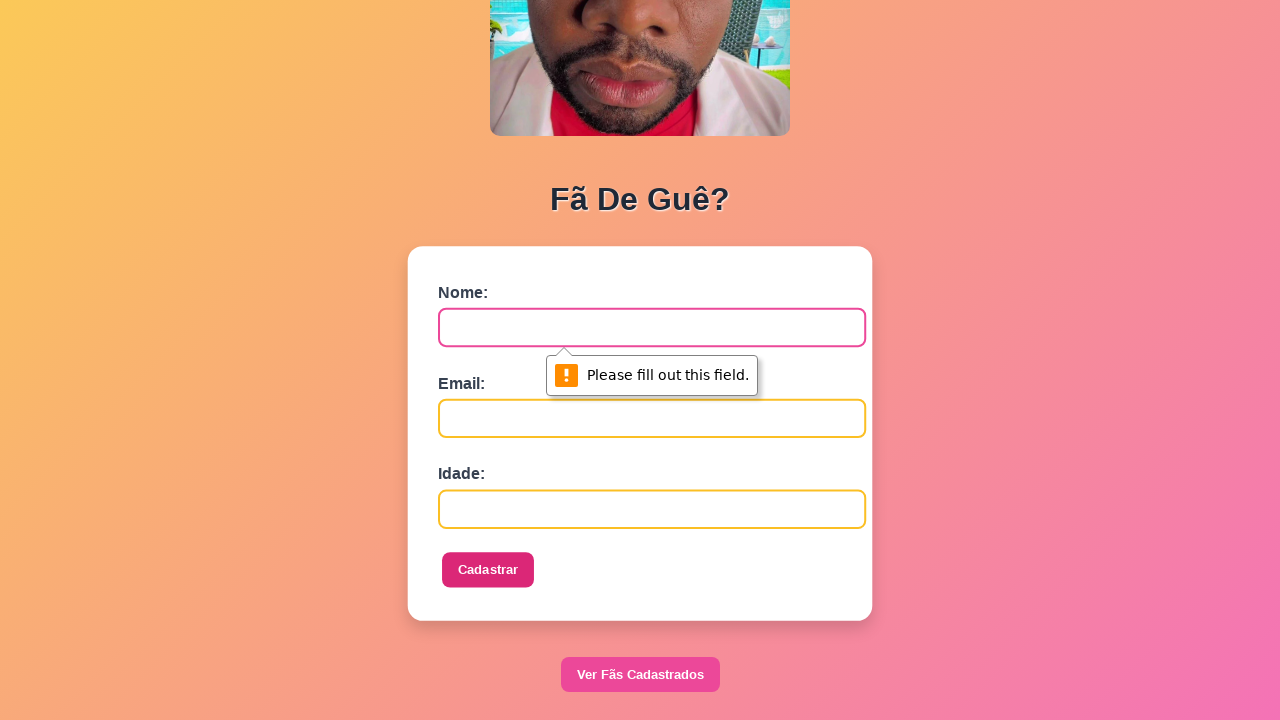